Types "IND" in the suggestion field and selects "India" from the autocomplete dropdown

Starting URL: https://www.rahulshettyacademy.com/AutomationPractice/

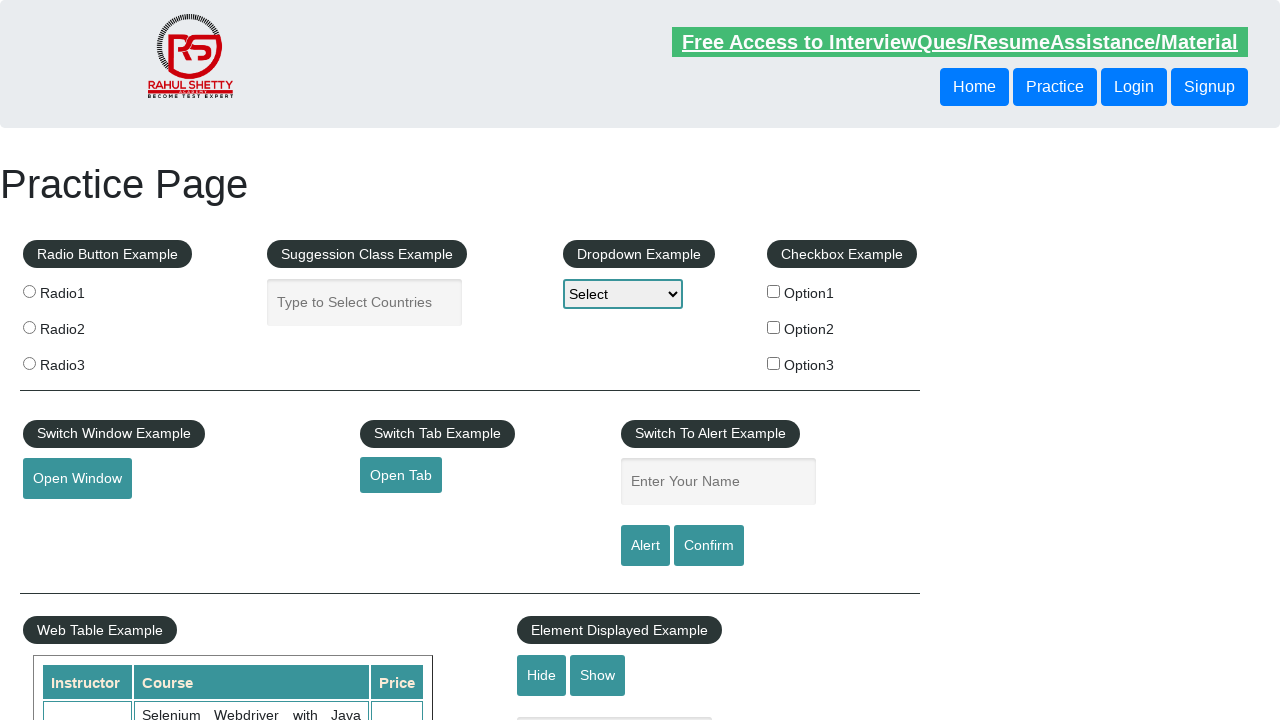

Typed 'IND' in the suggestion field on //input[@type='text']
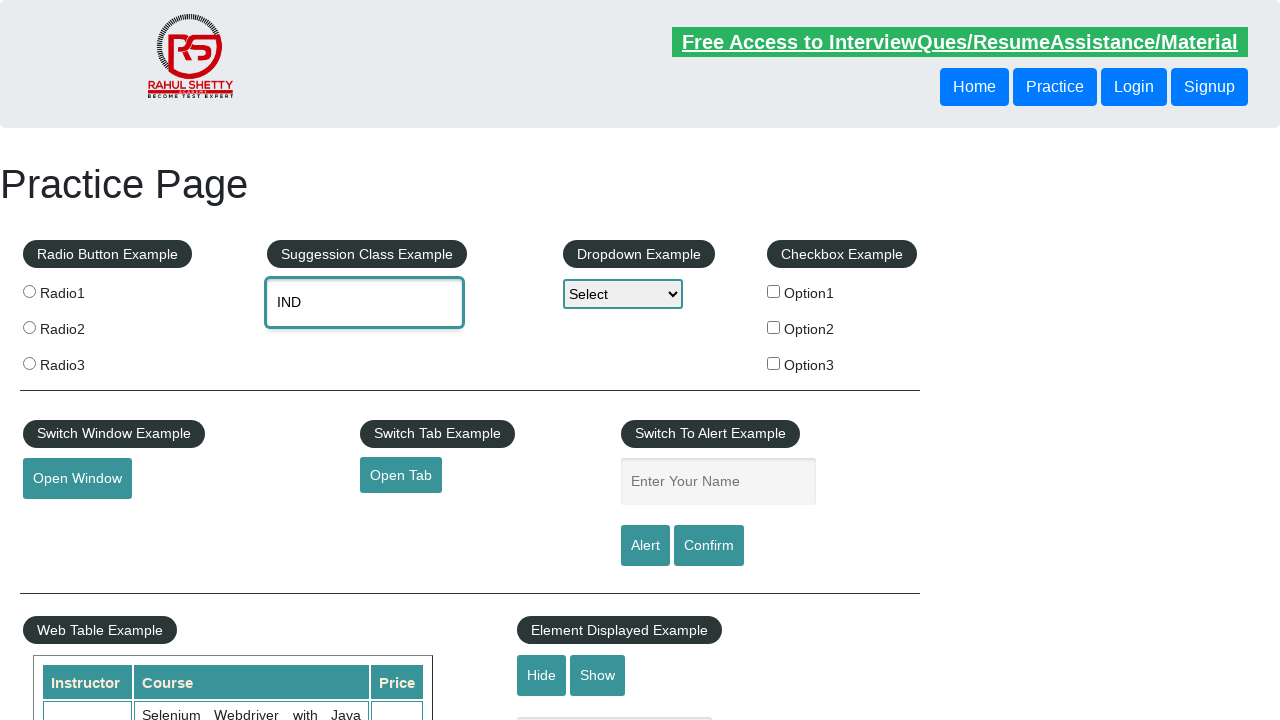

Autocomplete dropdown appeared with suggestions
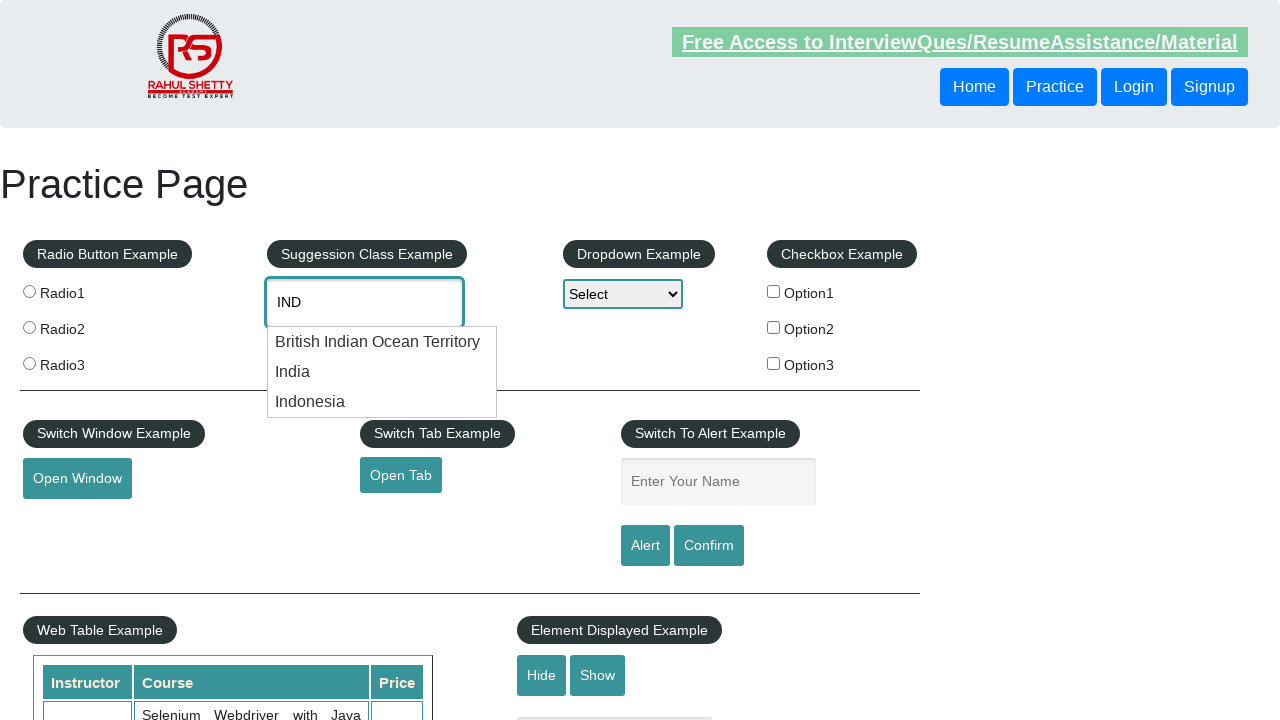

Selected 'India' from the autocomplete dropdown at (382, 342) on text=India
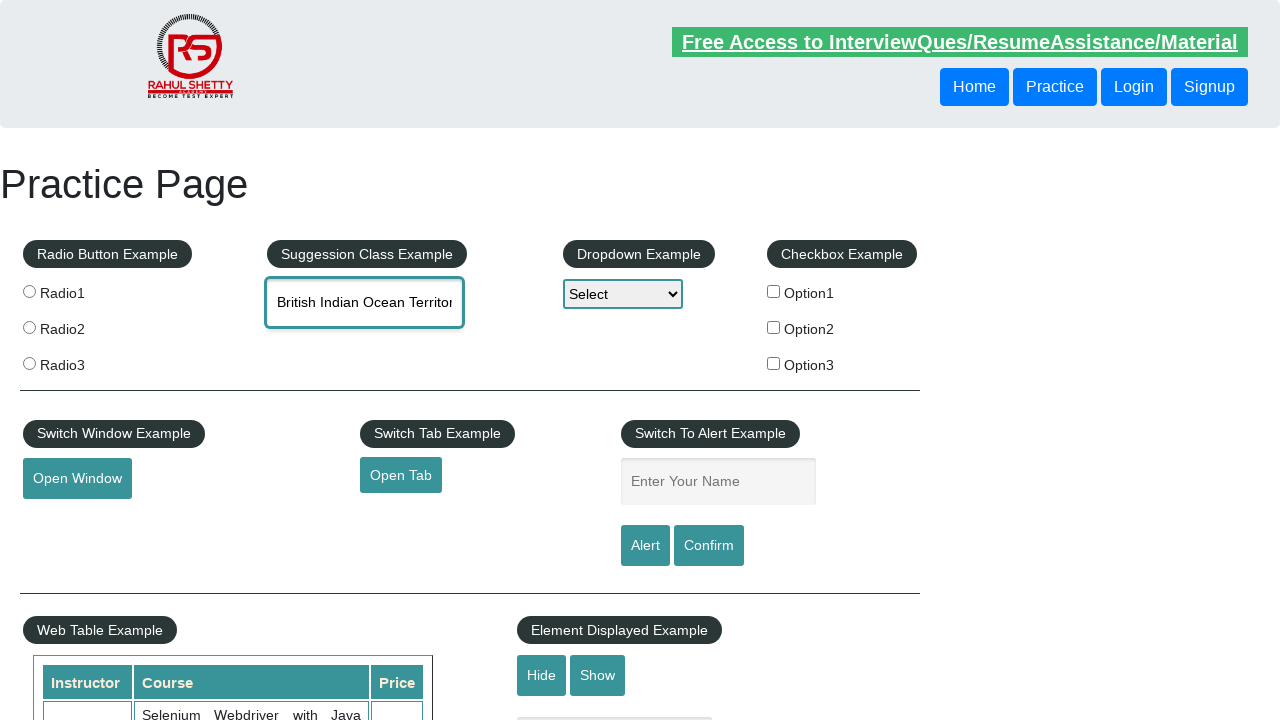

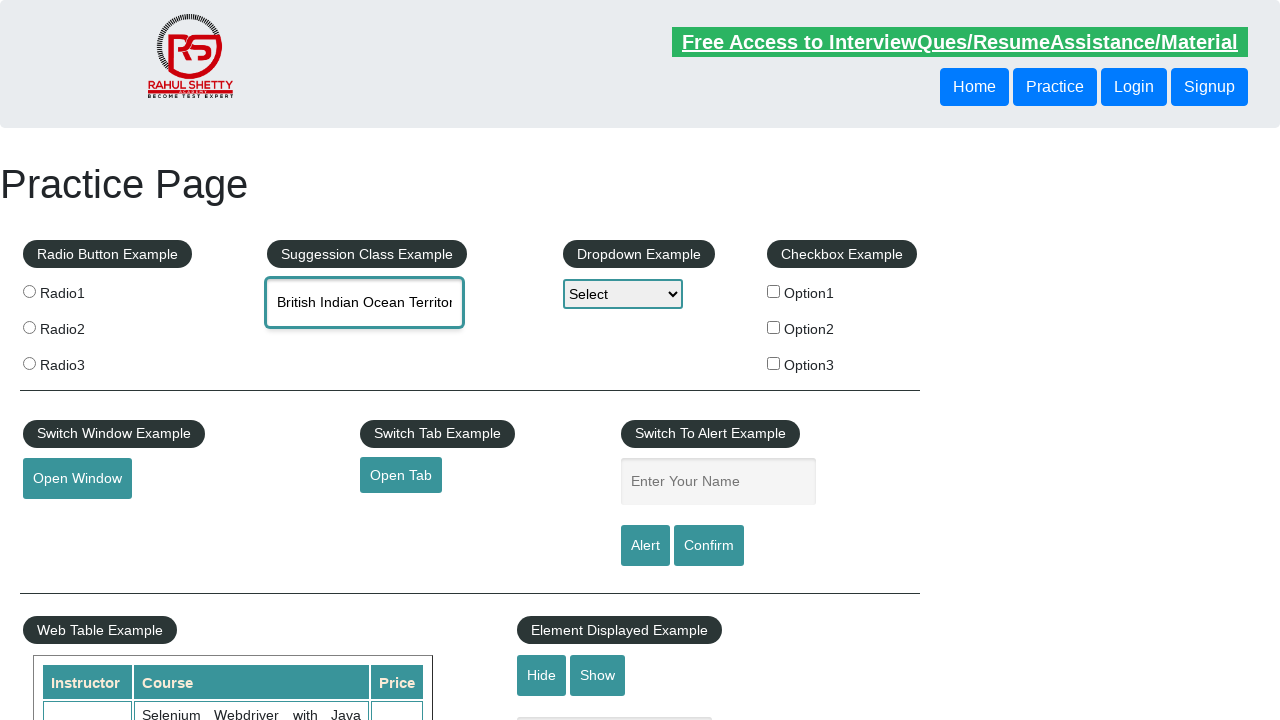